Tests various wait conditions on a demo page by clicking buttons and waiting for elements to appear, disappear, change text, and become clickable

Starting URL: https://www.leafground.com/waits.xhtml

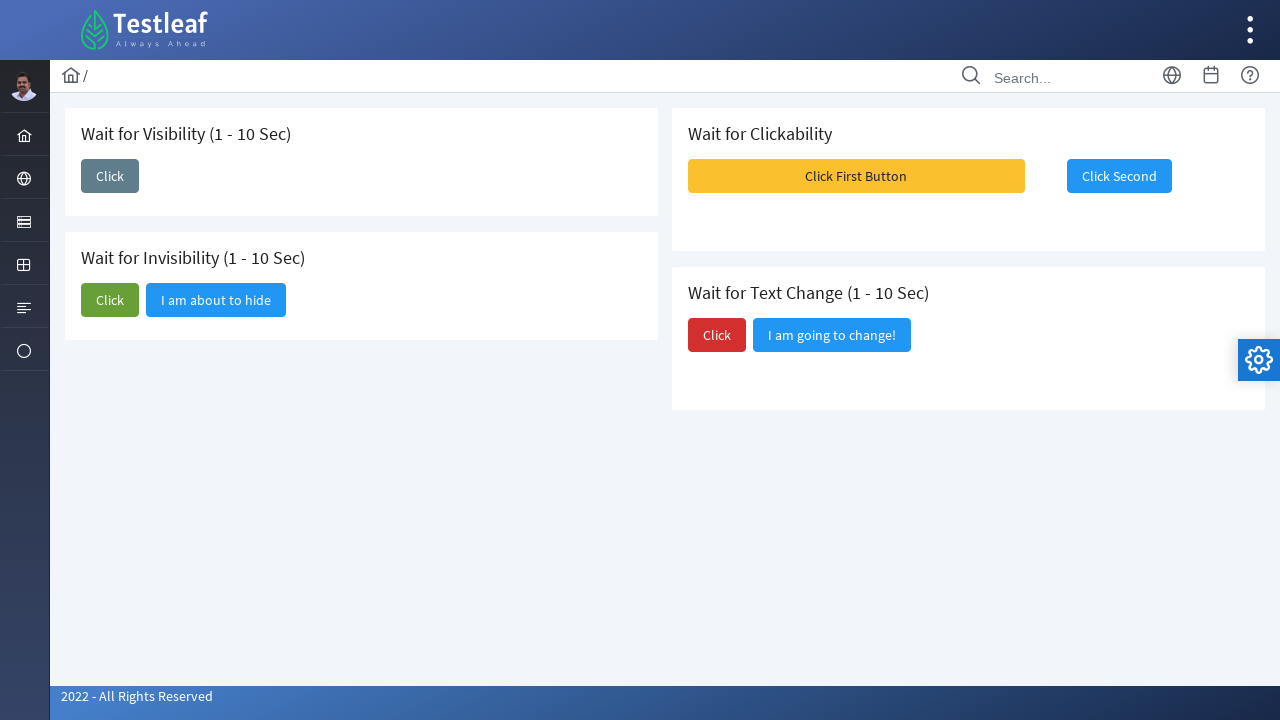

Clicked first 'Click' button to trigger visibility wait at (110, 176) on (//span[text()='Click'])[1]
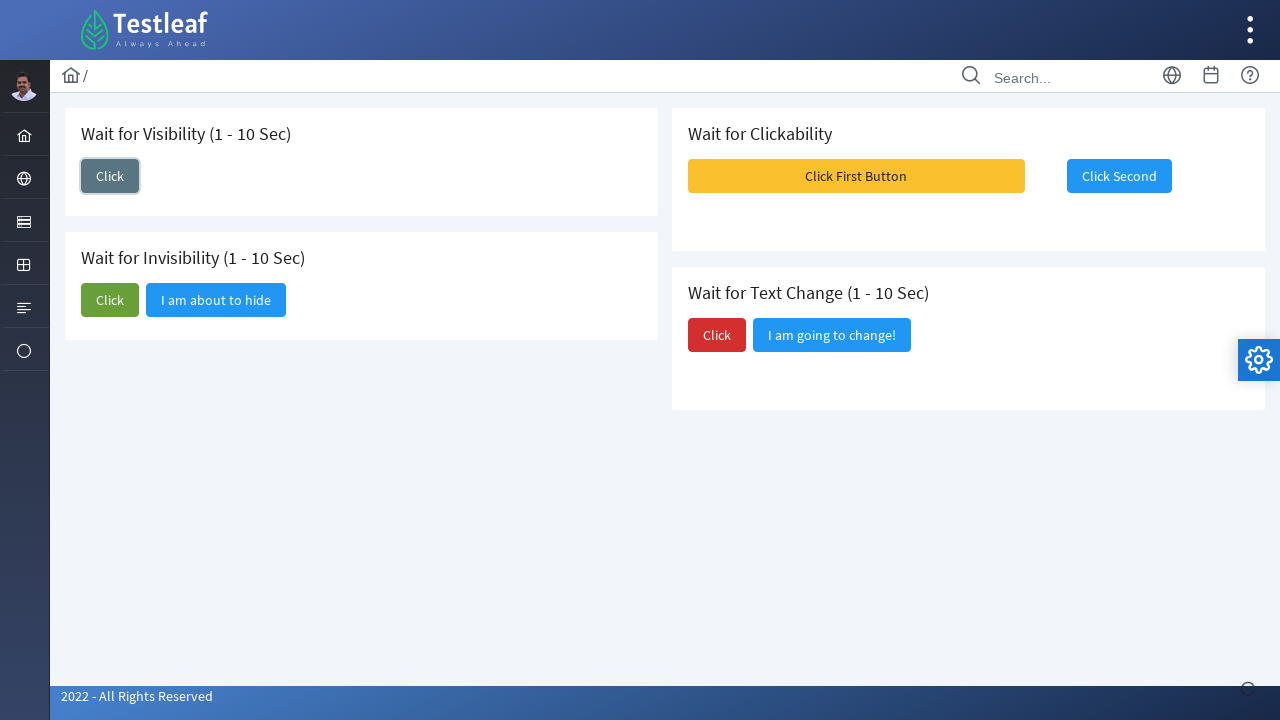

Element 'I am here' appeared (visibility wait passed)
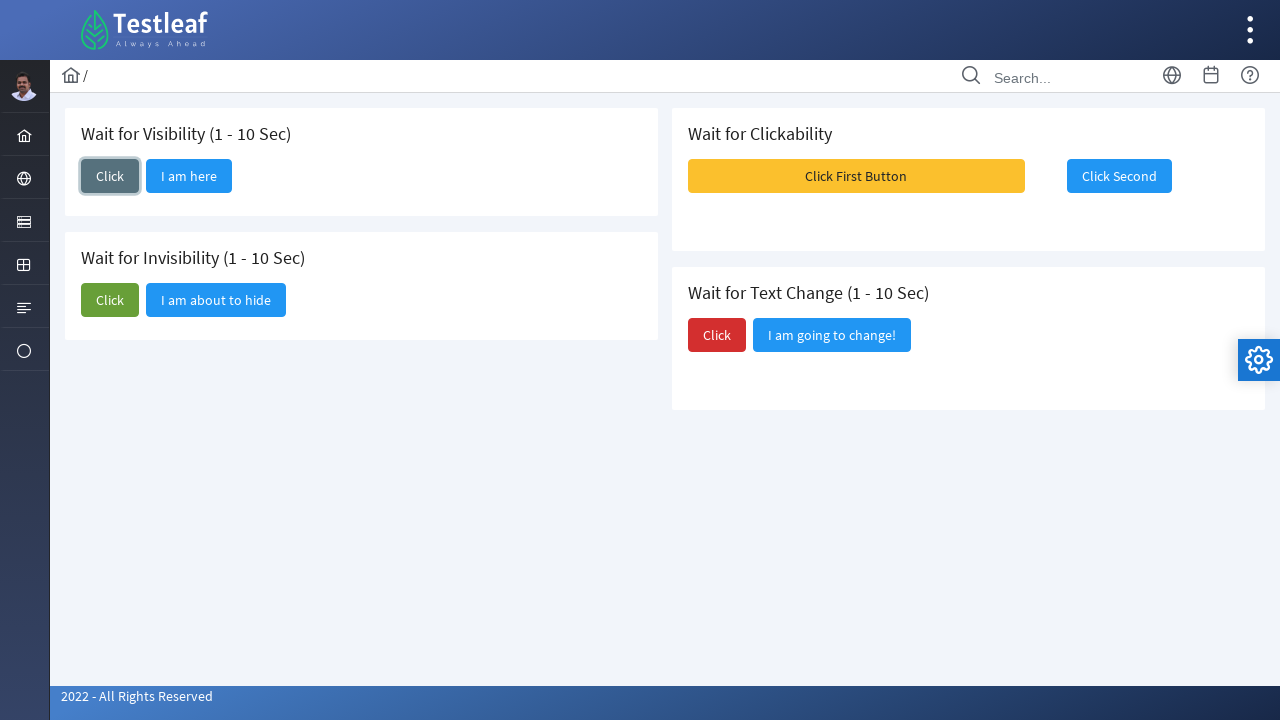

Clicked second 'Click' button to trigger invisibility wait at (110, 300) on (//span[text()='Click'])[2]
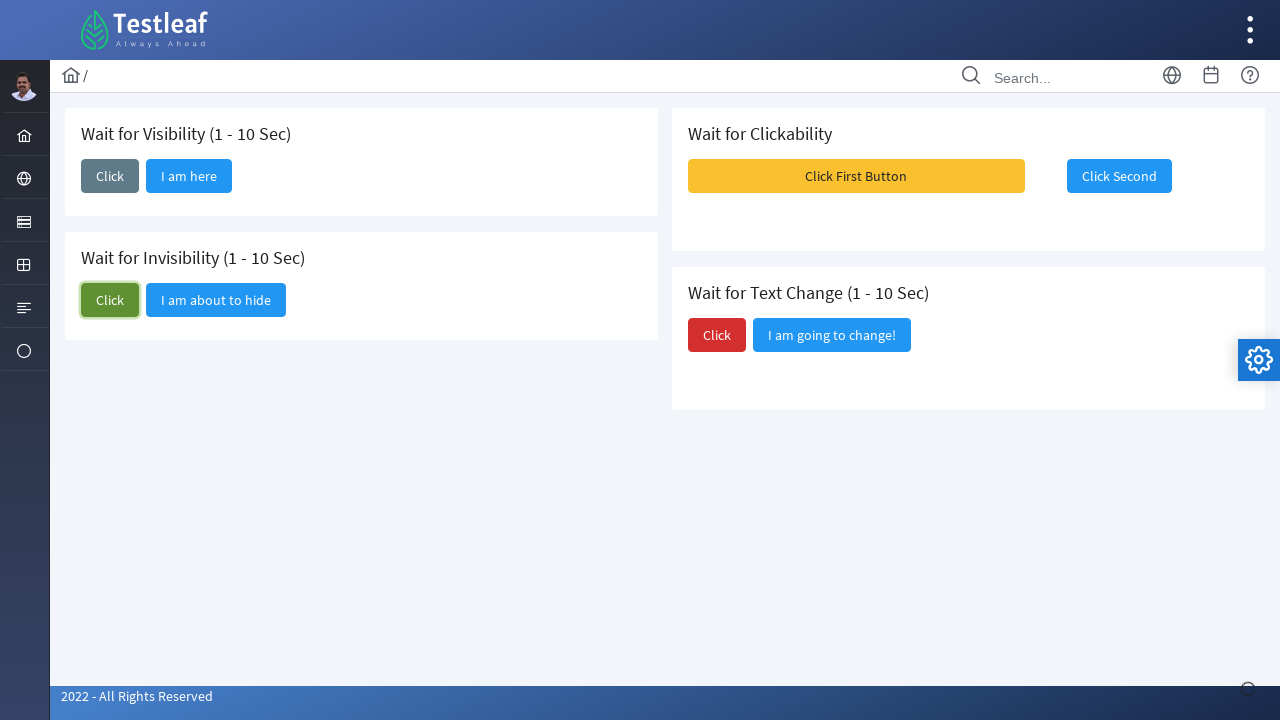

Element 'I am about to hide' disappeared (invisibility wait passed)
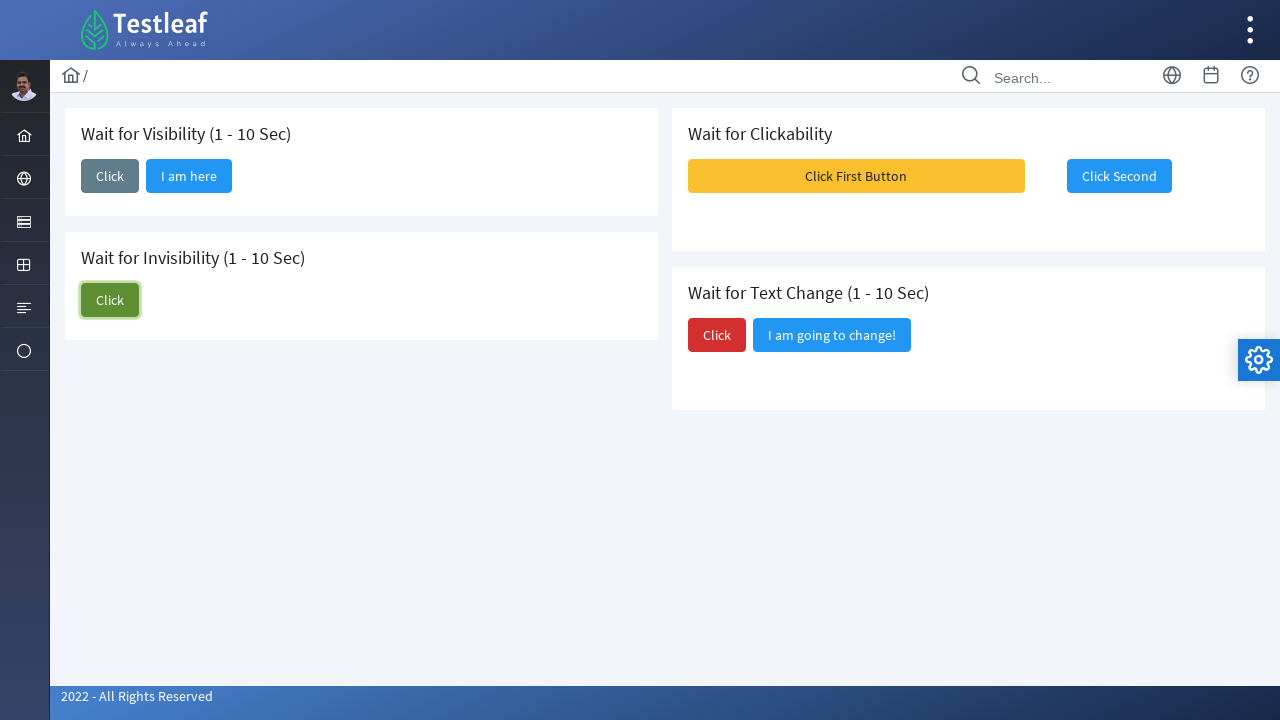

Clicked third 'Click' button to trigger text change wait at (717, 335) on (//span[text()='Click'])[3]
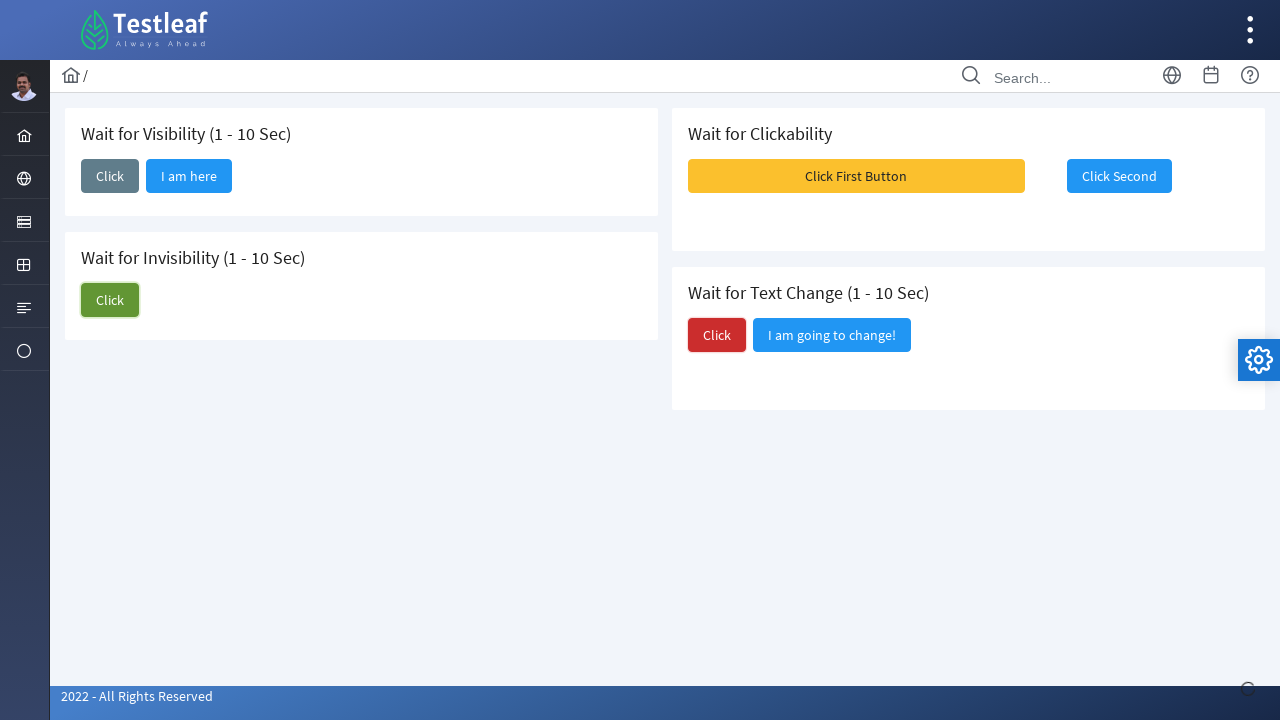

Text changed to 'Did you notice?' (text change wait passed)
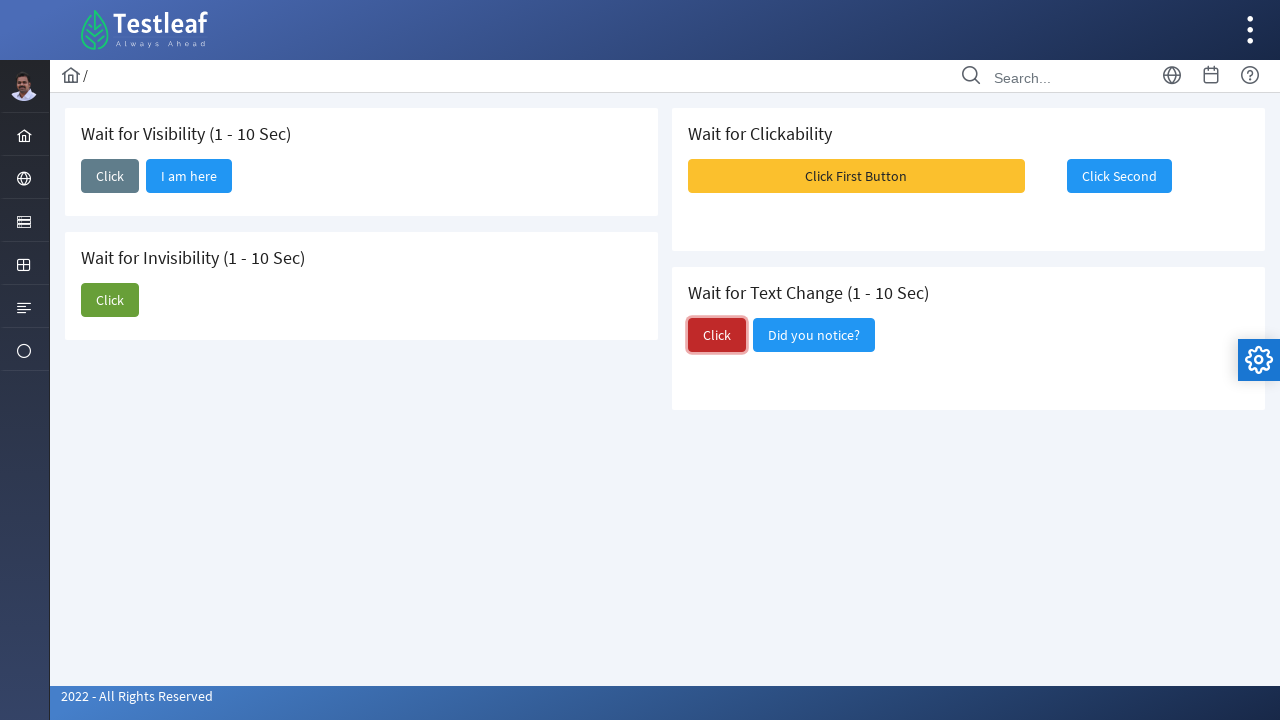

Clicked 'Click First Button' to enable second button at (856, 176) on xpath=//span[text()='Click First Button']
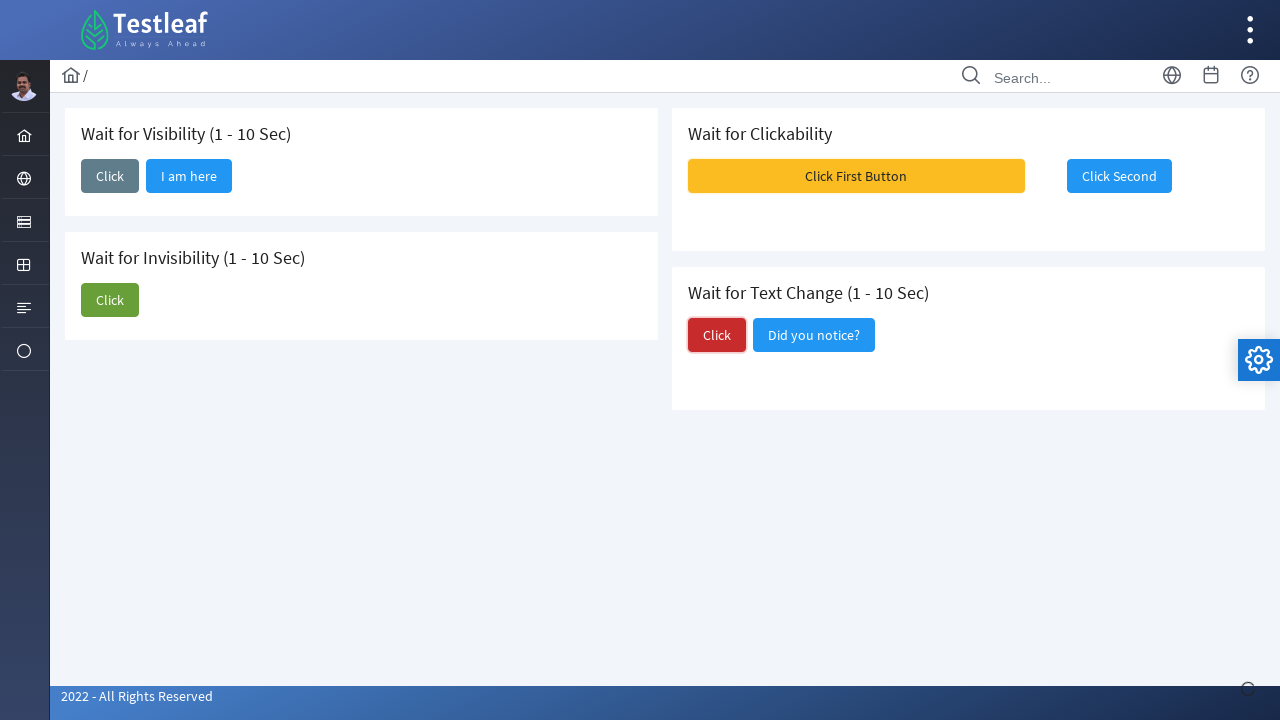

'Click Second' button became visible and clickable (clickability wait passed)
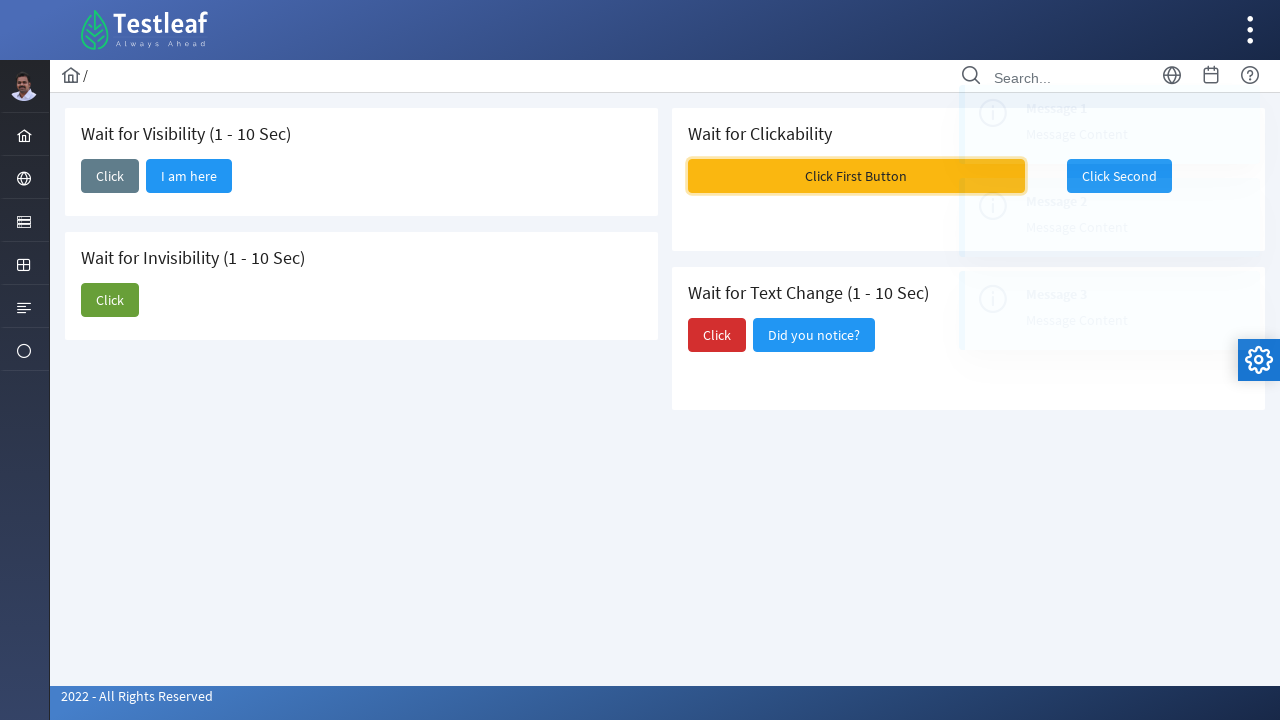

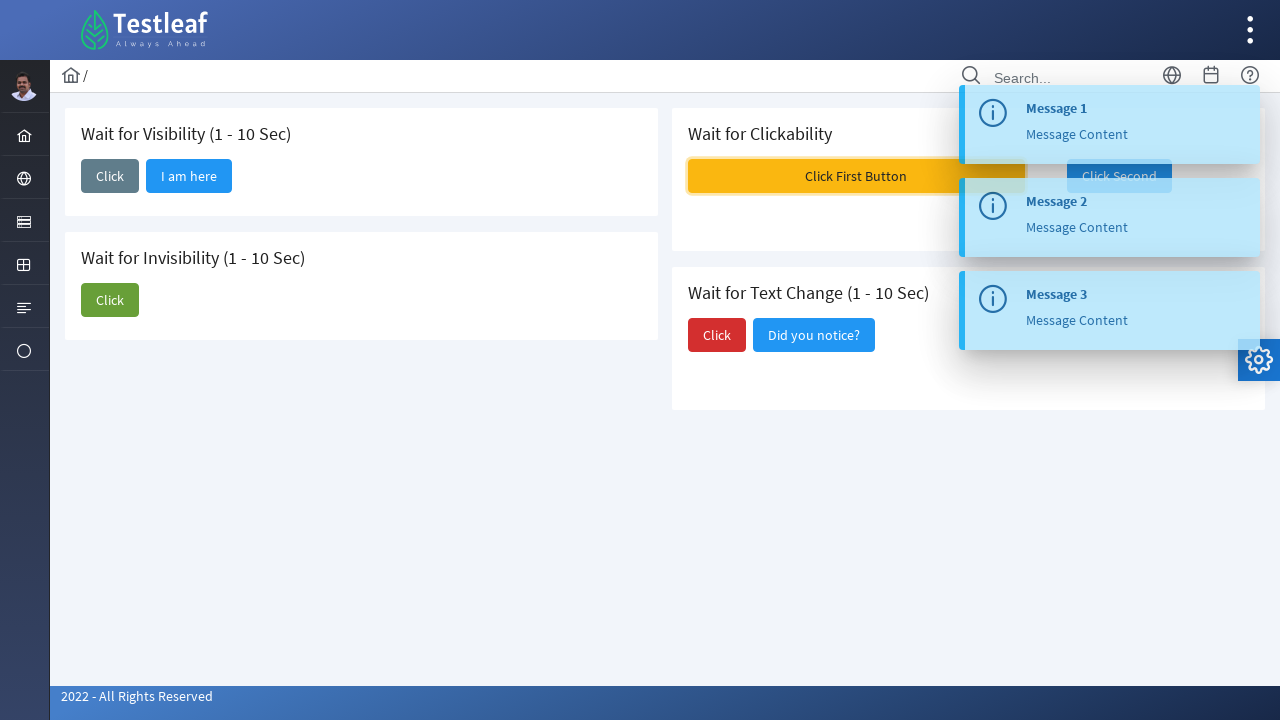